Tests the "Forgot Password?" link functionality by clicking on it and verifying navigation to the password recovery page, checking that the page title, URL, and login title element are accessible.

Starting URL: https://adactinhotelapp.com

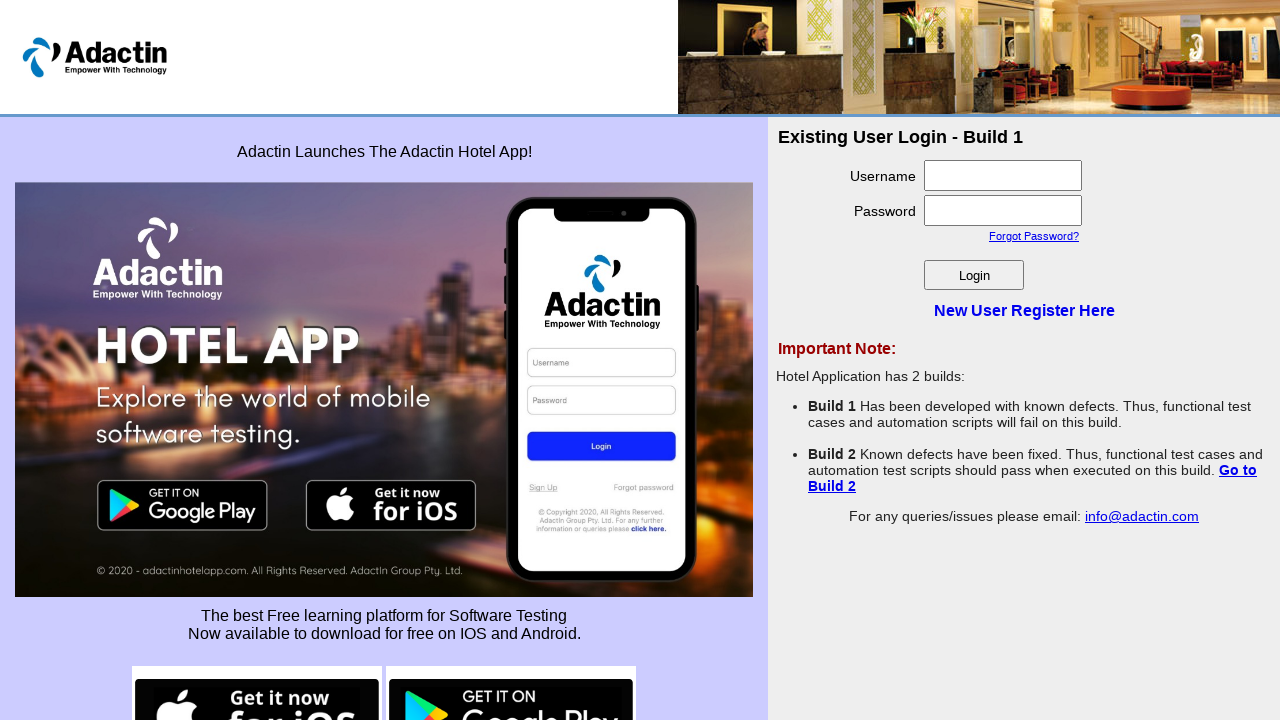

Clicked on 'Forgot Password?' link at (1034, 236) on text=Forgot Password?
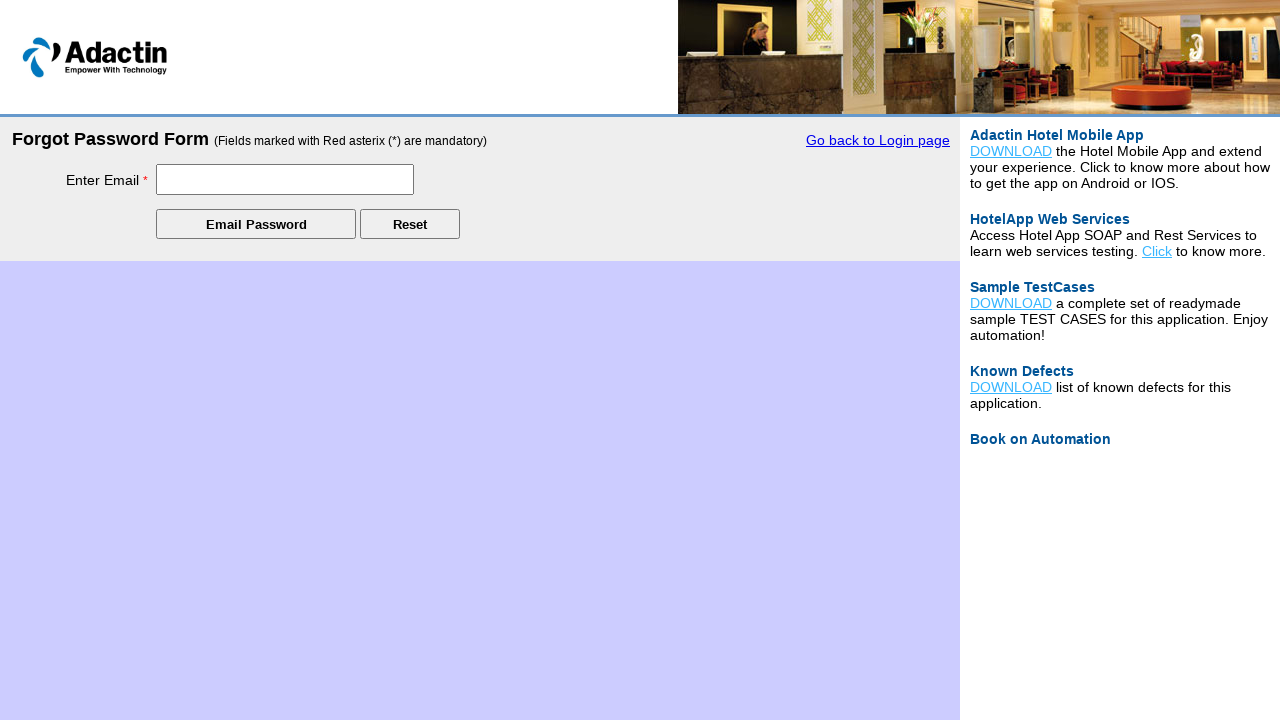

Password recovery page loaded and login_title element is accessible
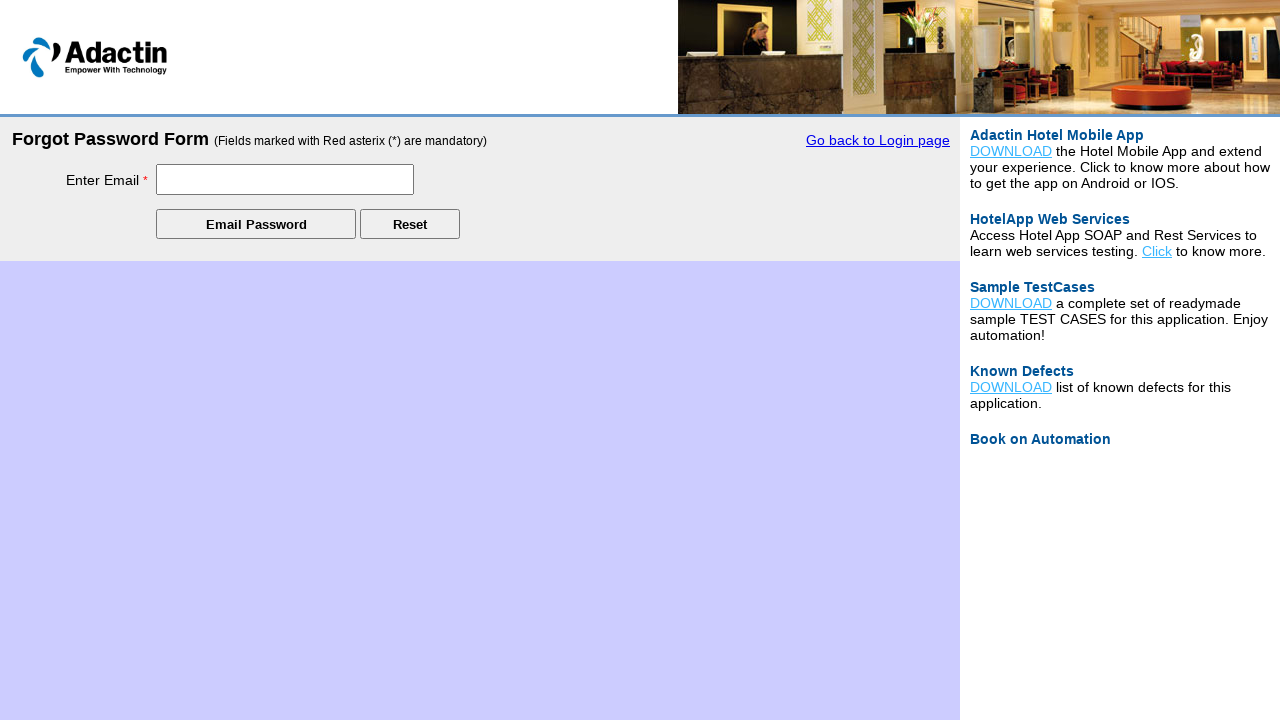

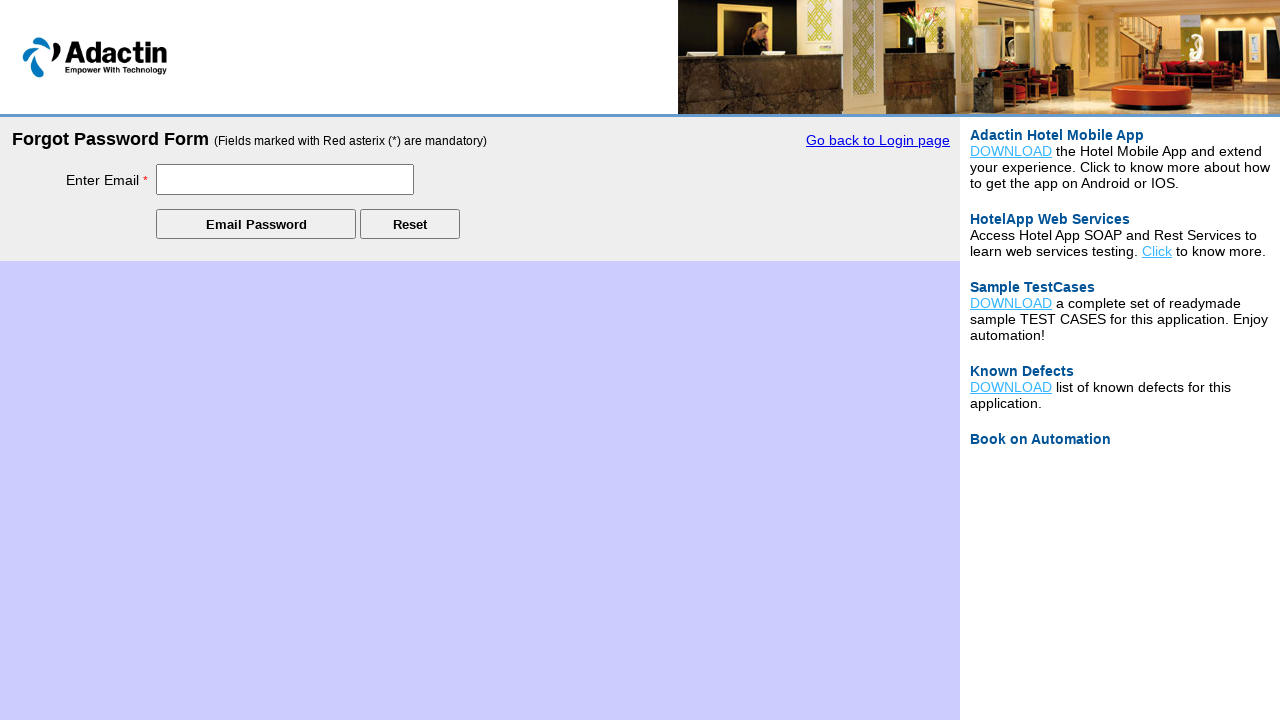